Navigates to CoinMarketCap's Bitcoin page and verifies that key cryptocurrency data elements (price, market cap, volume, etc.) are displayed on the page.

Starting URL: https://coinmarketcap.com/currencies/bitcoin/

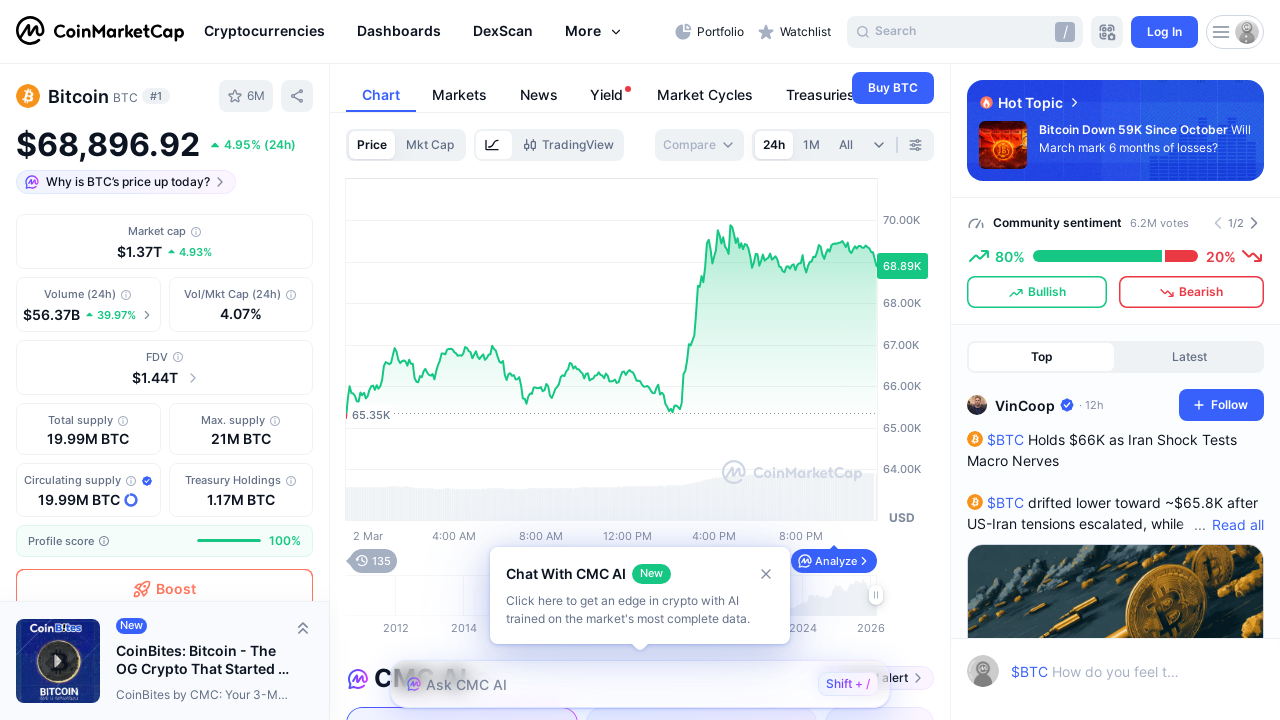

Waited for Bitcoin price element to load
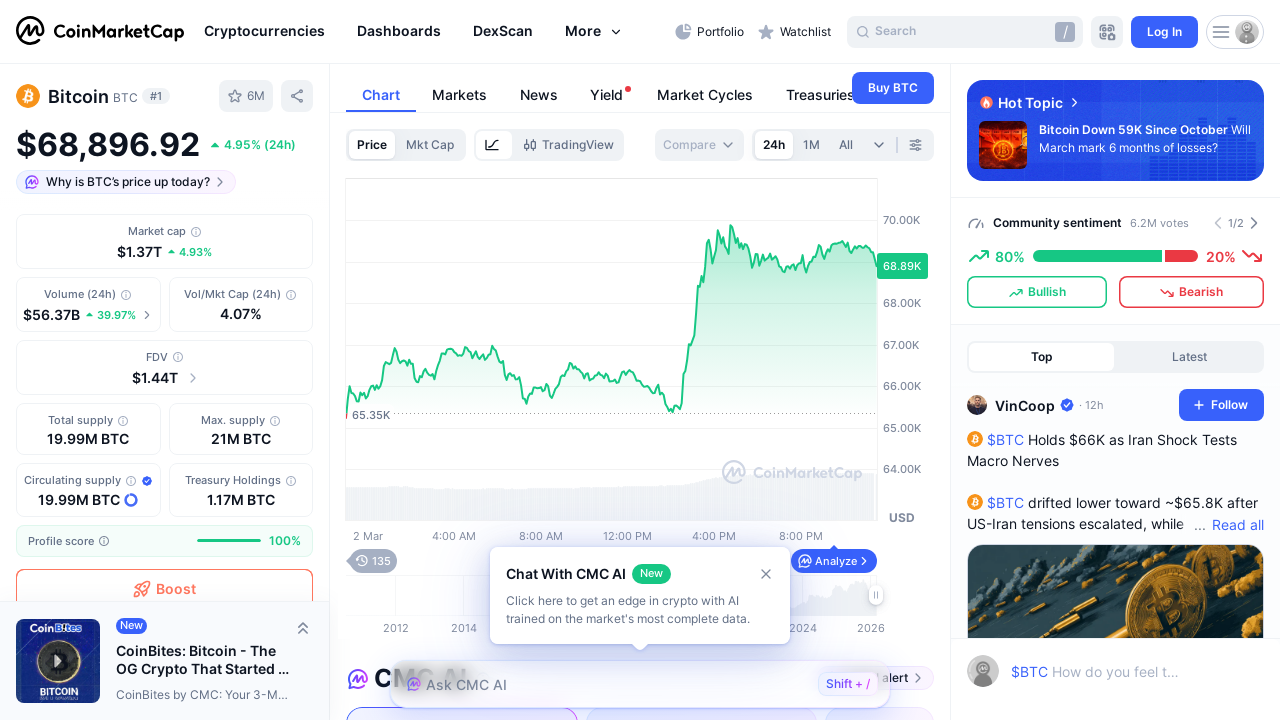

Verified market cap element is present
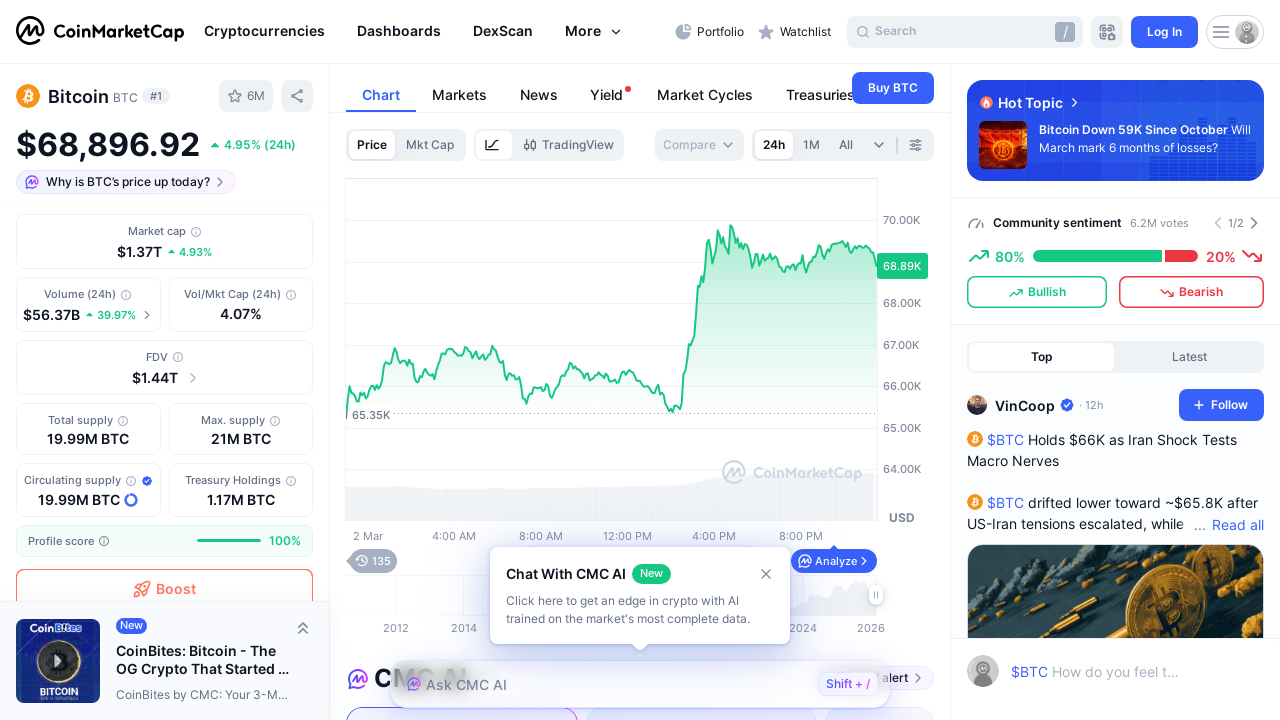

Verified 24h volume element is present
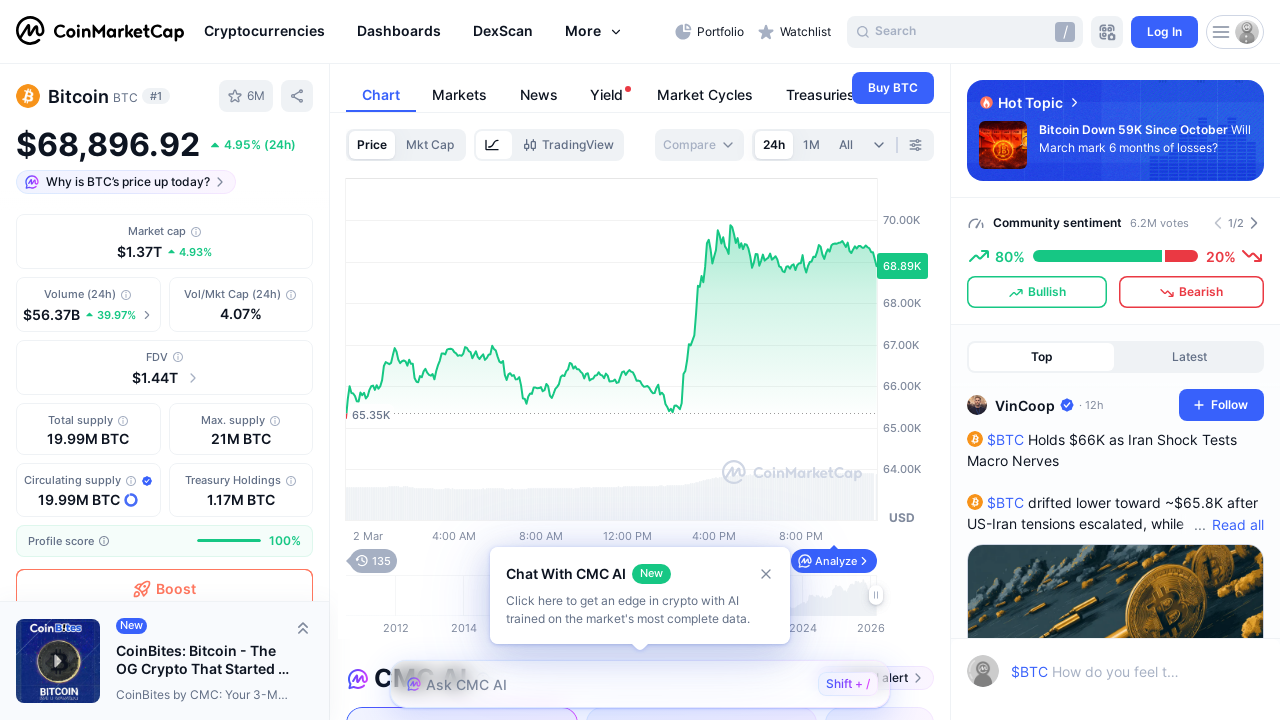

Verified circulating supply element is present
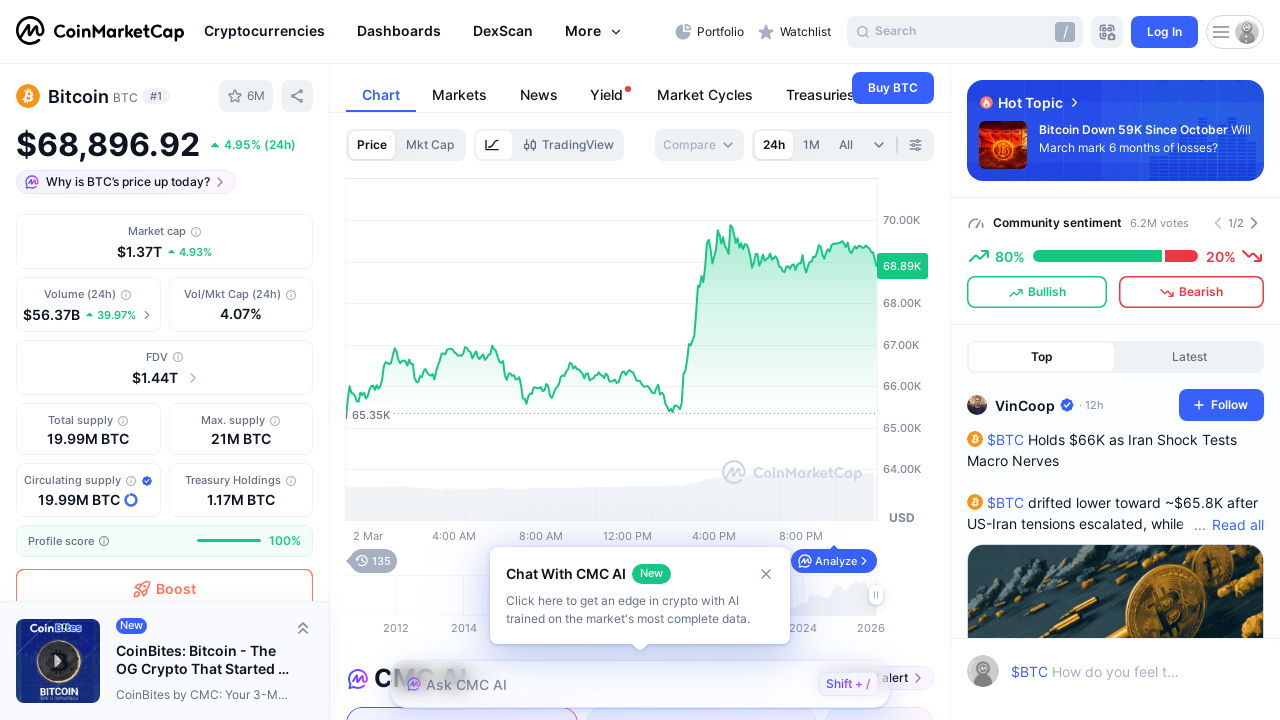

Verified price change element is present
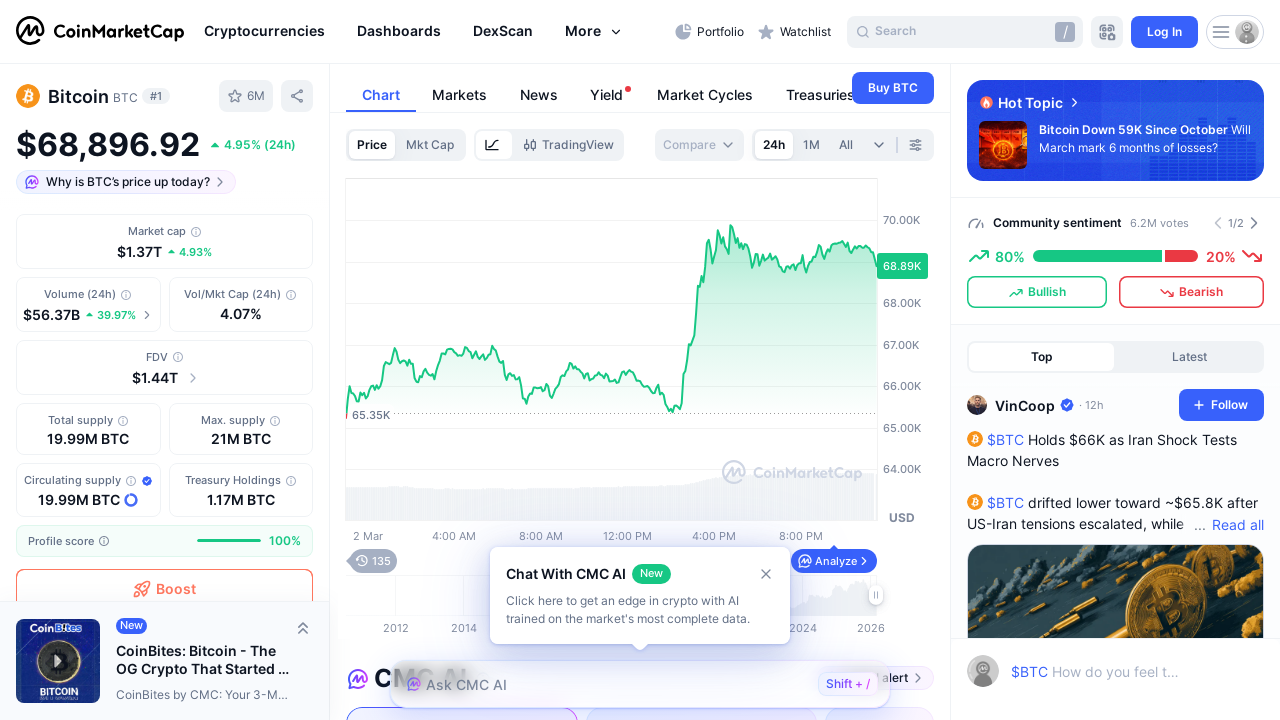

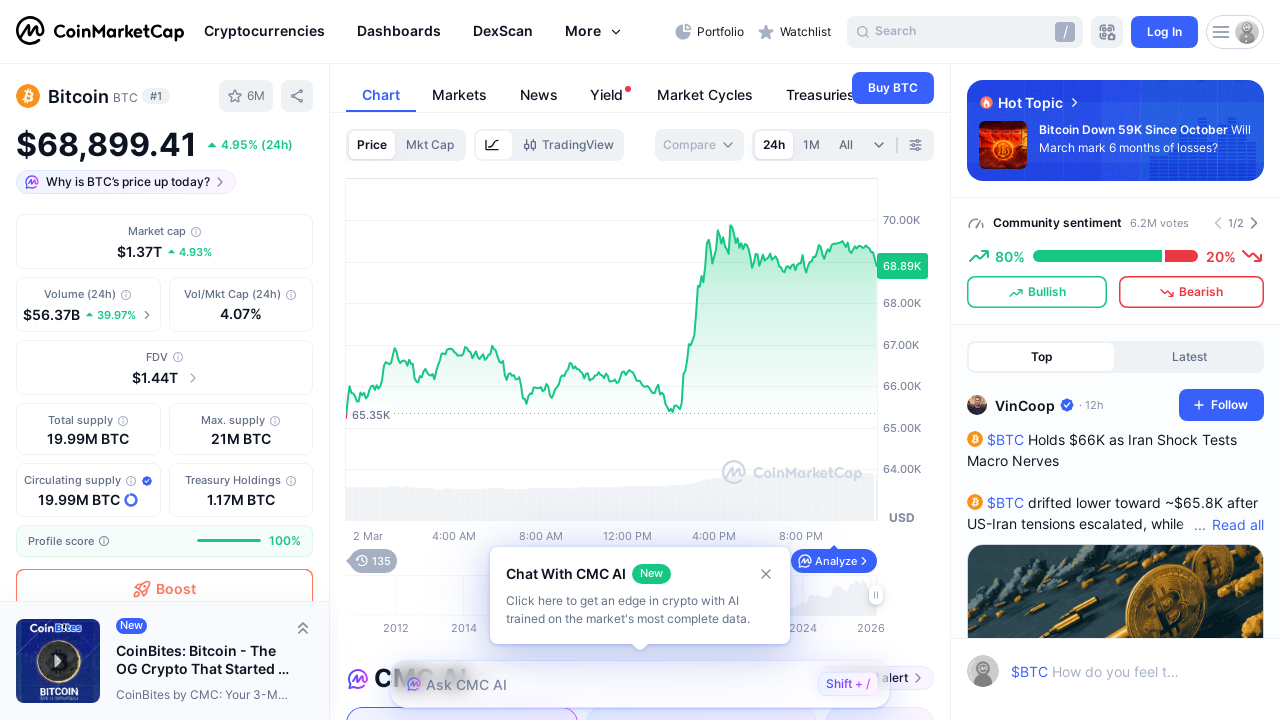